Opens the automation testing practice website and maximizes the browser window to verify the page loads successfully.

Starting URL: http://practice.automationtesting.in/

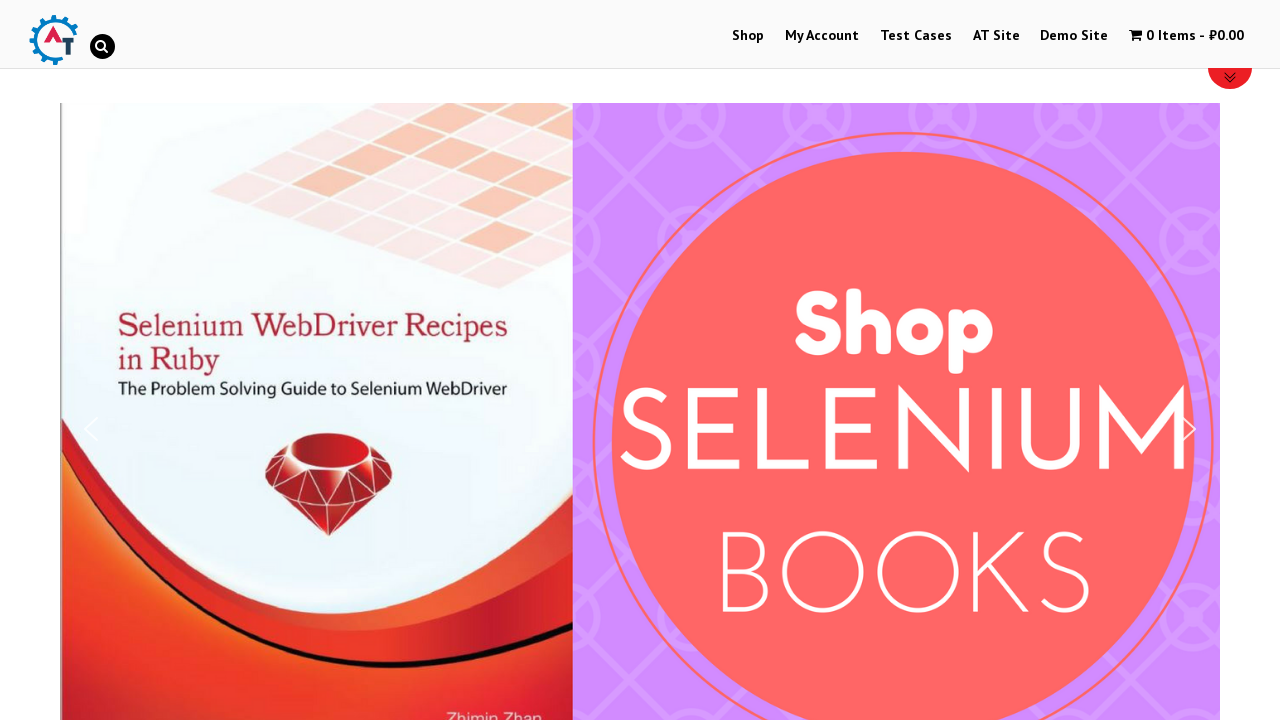

Navigated to automation testing practice website
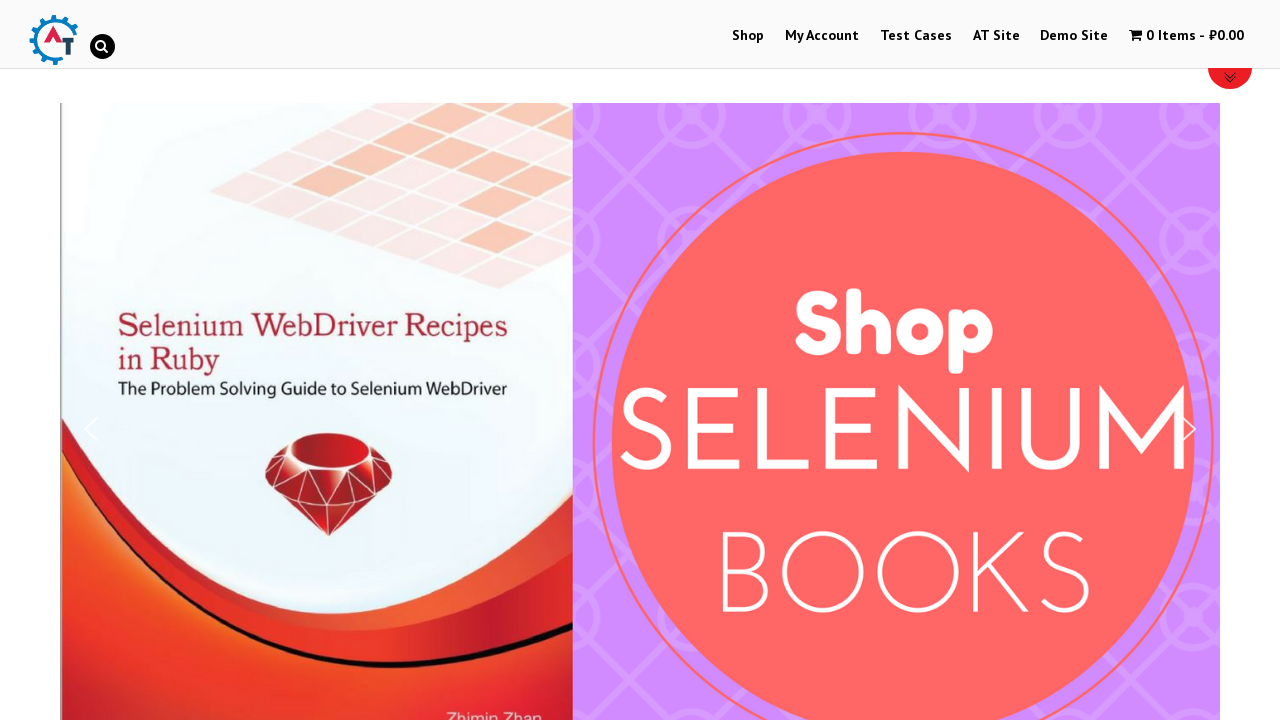

Maximized browser window to 1920x1080
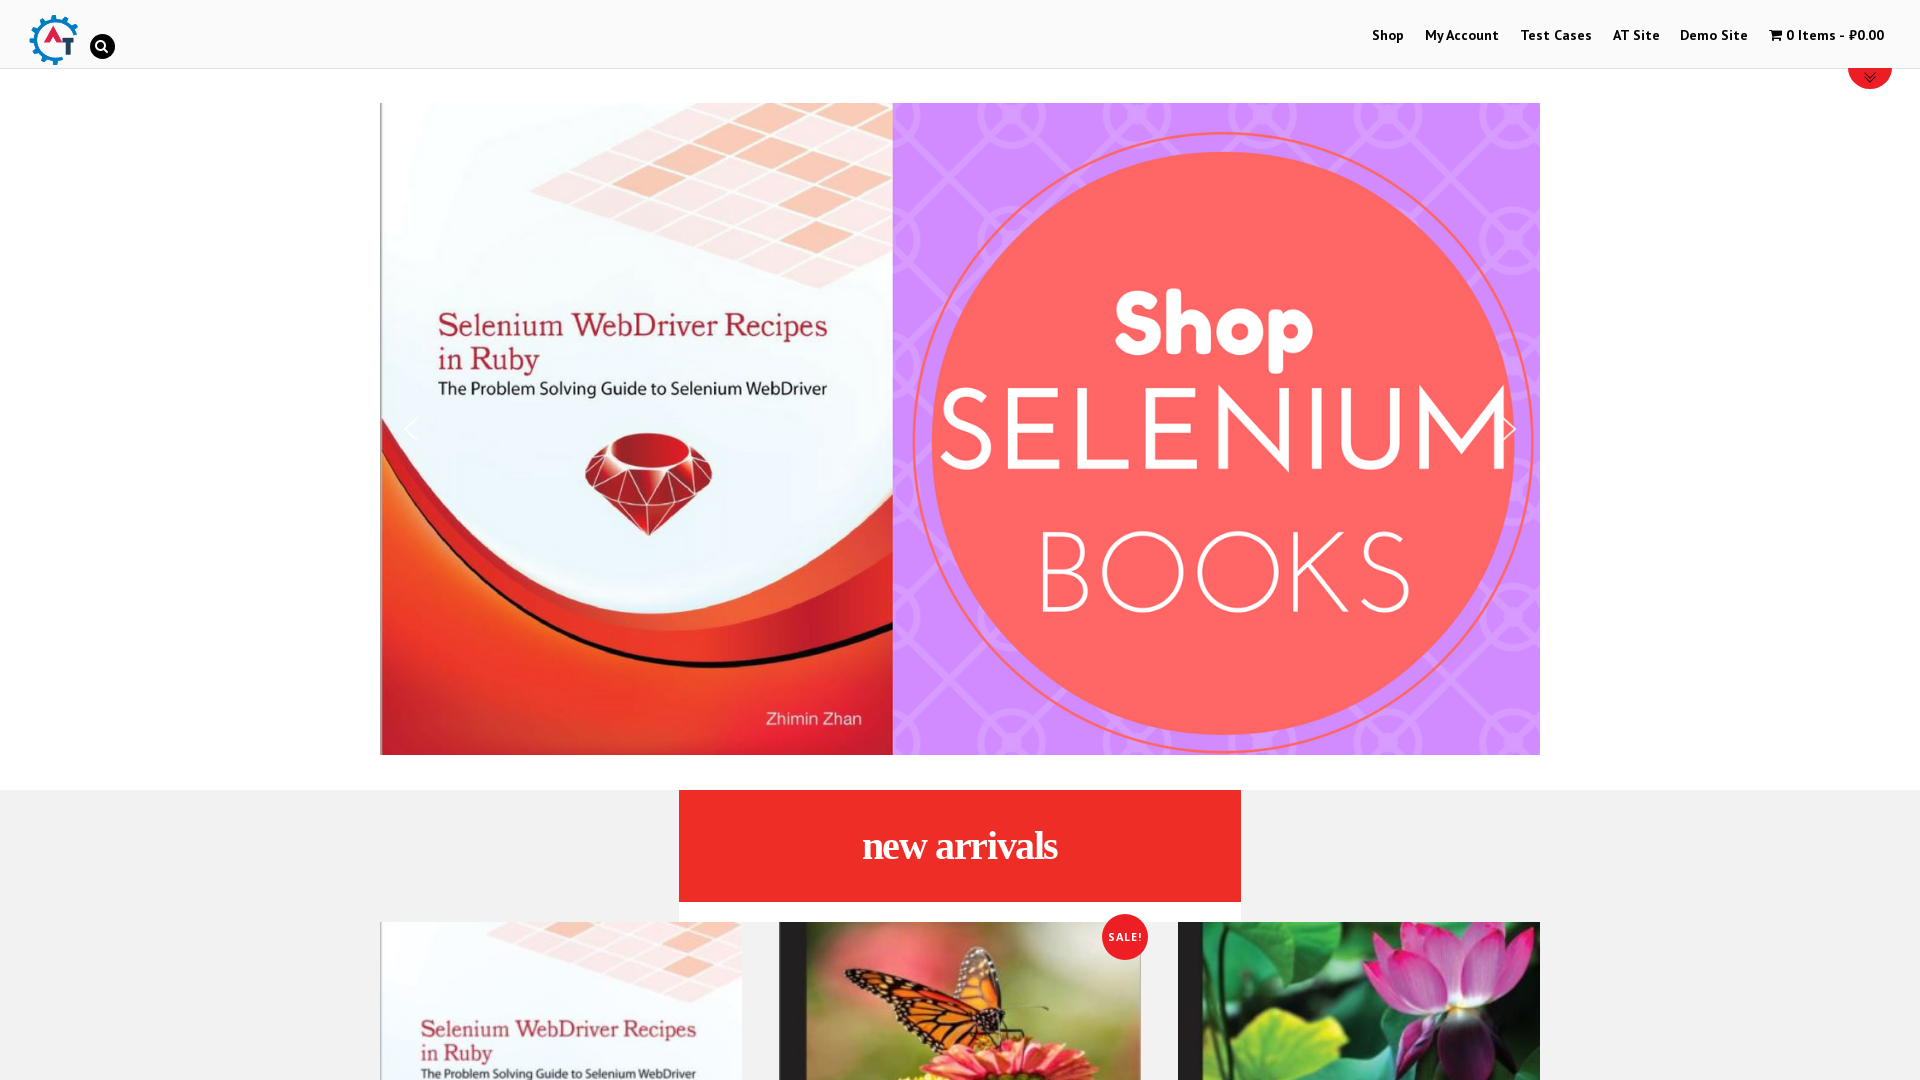

Page fully loaded and DOM content rendered
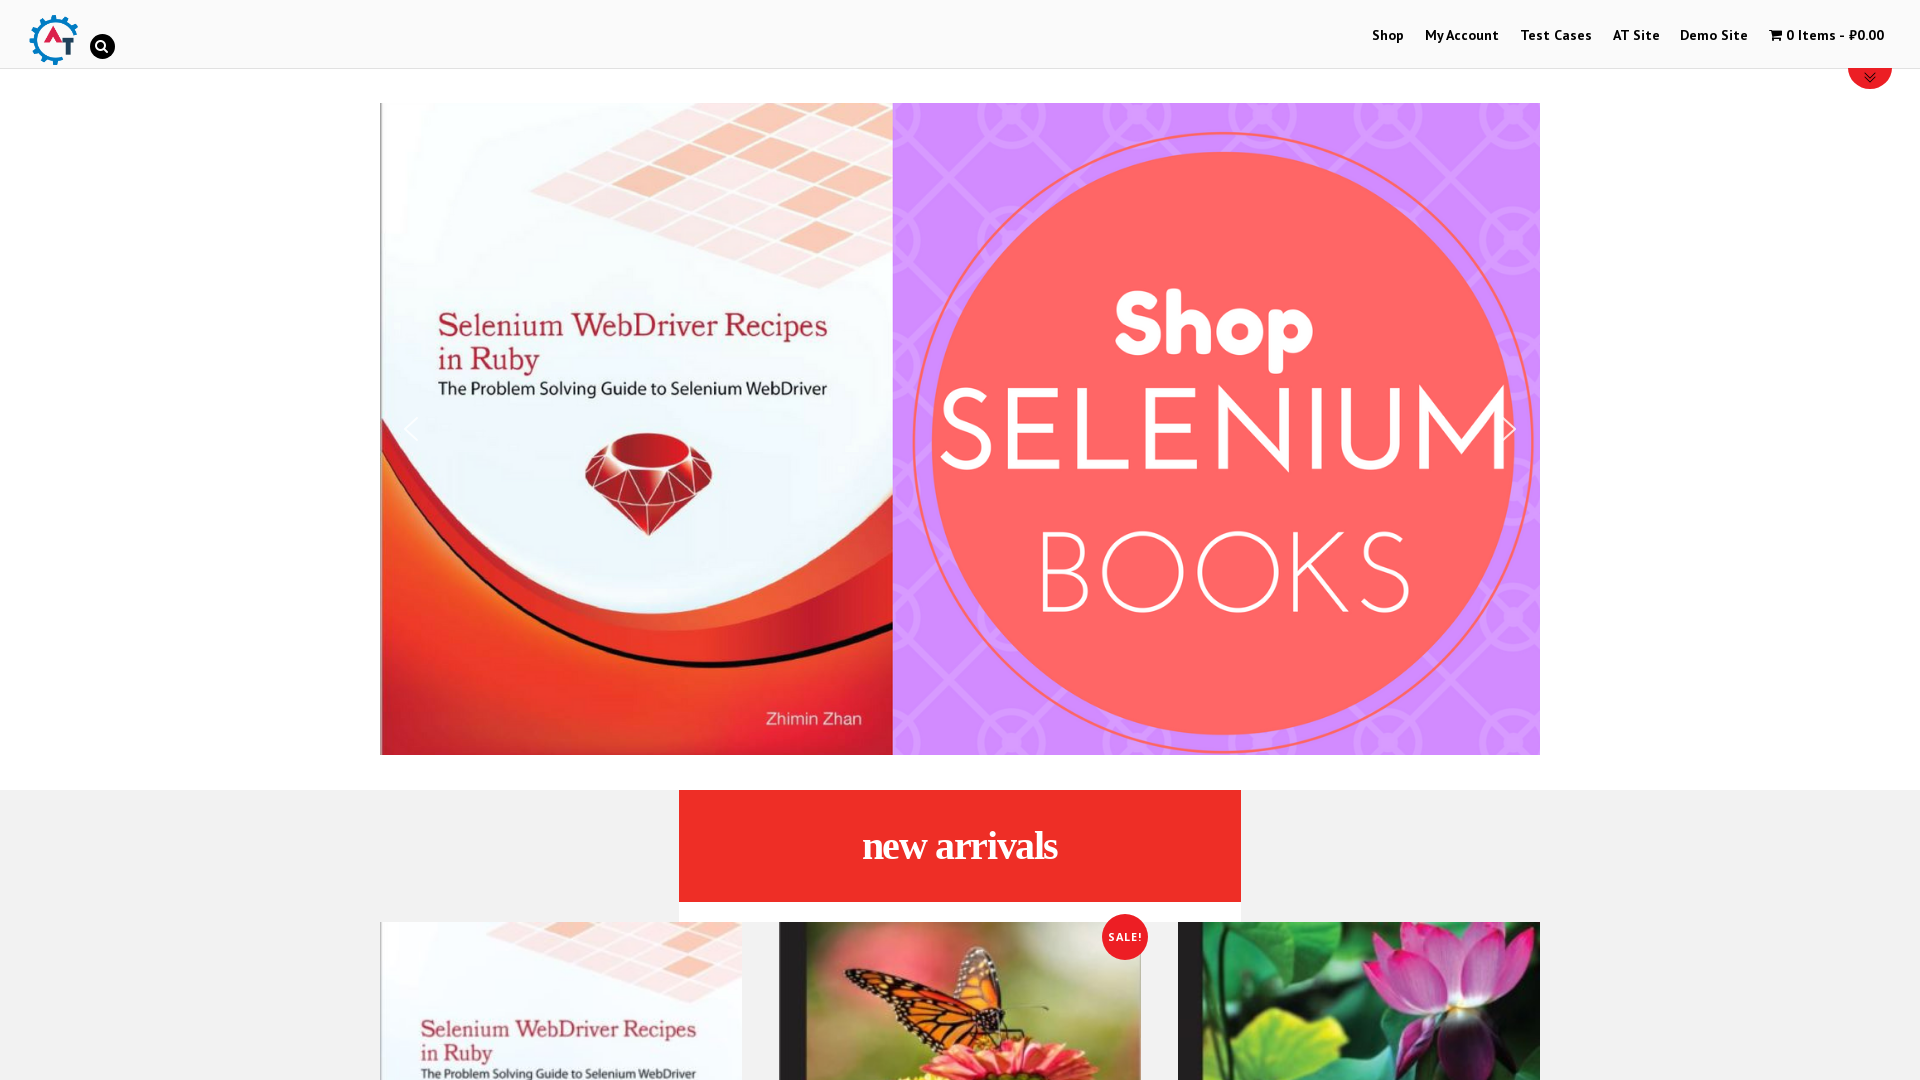

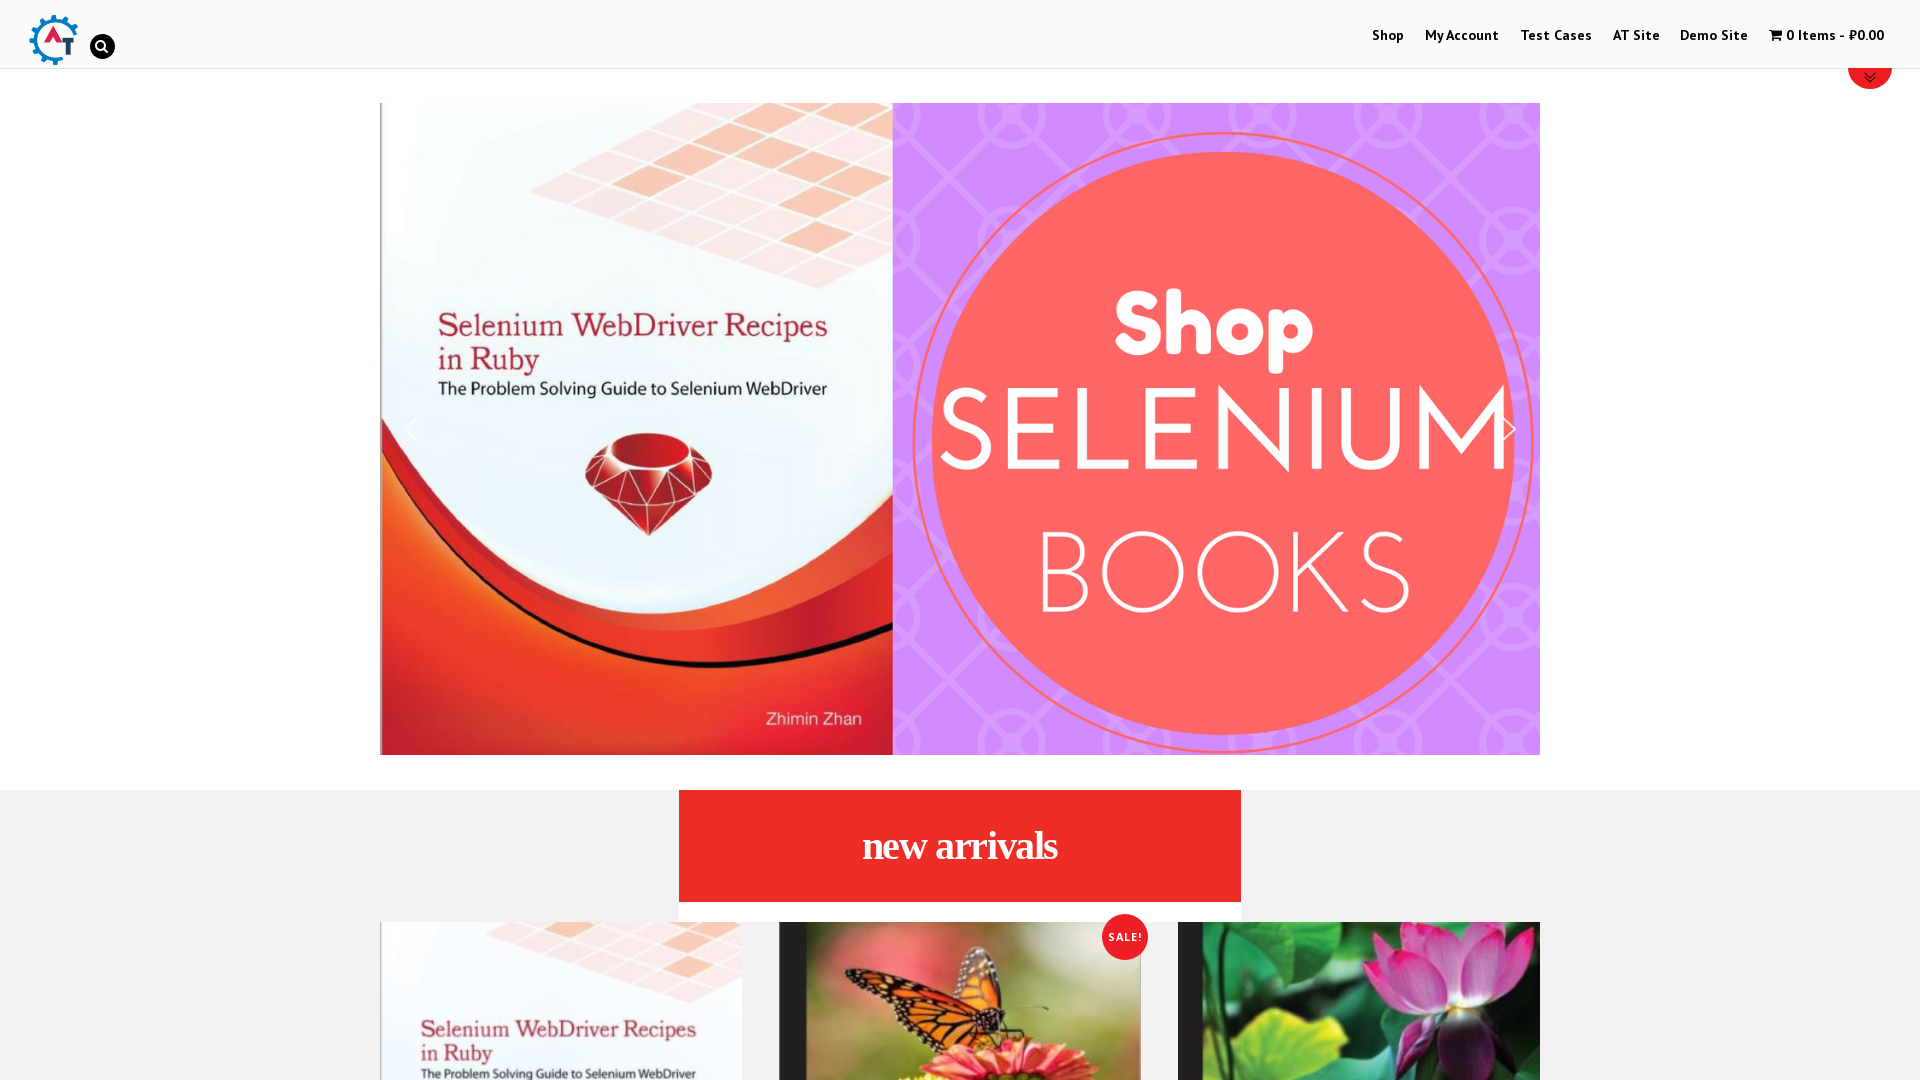